Tests the AngularJS homepage greeting functionality by entering a name in the input field and verifying the greeting message updates accordingly

Starting URL: http://www.angularjs.org

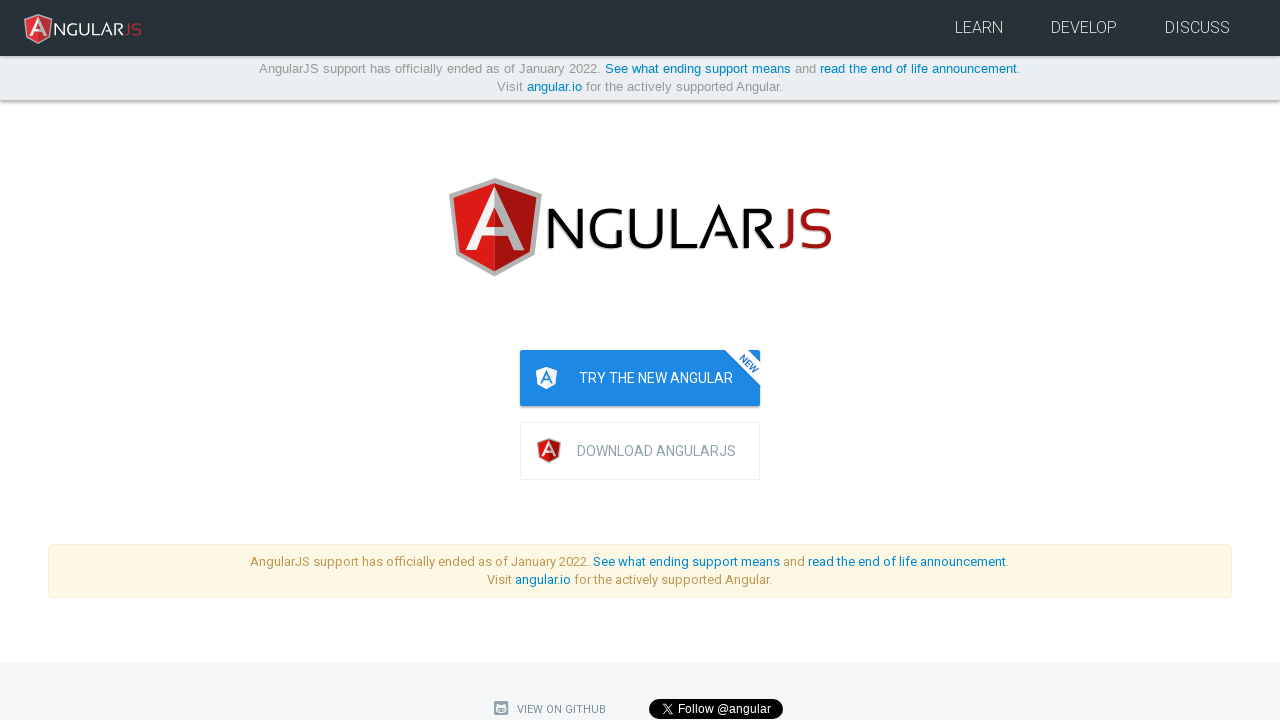

Filled name input field with 'Julie' on input[ng-model='yourName']
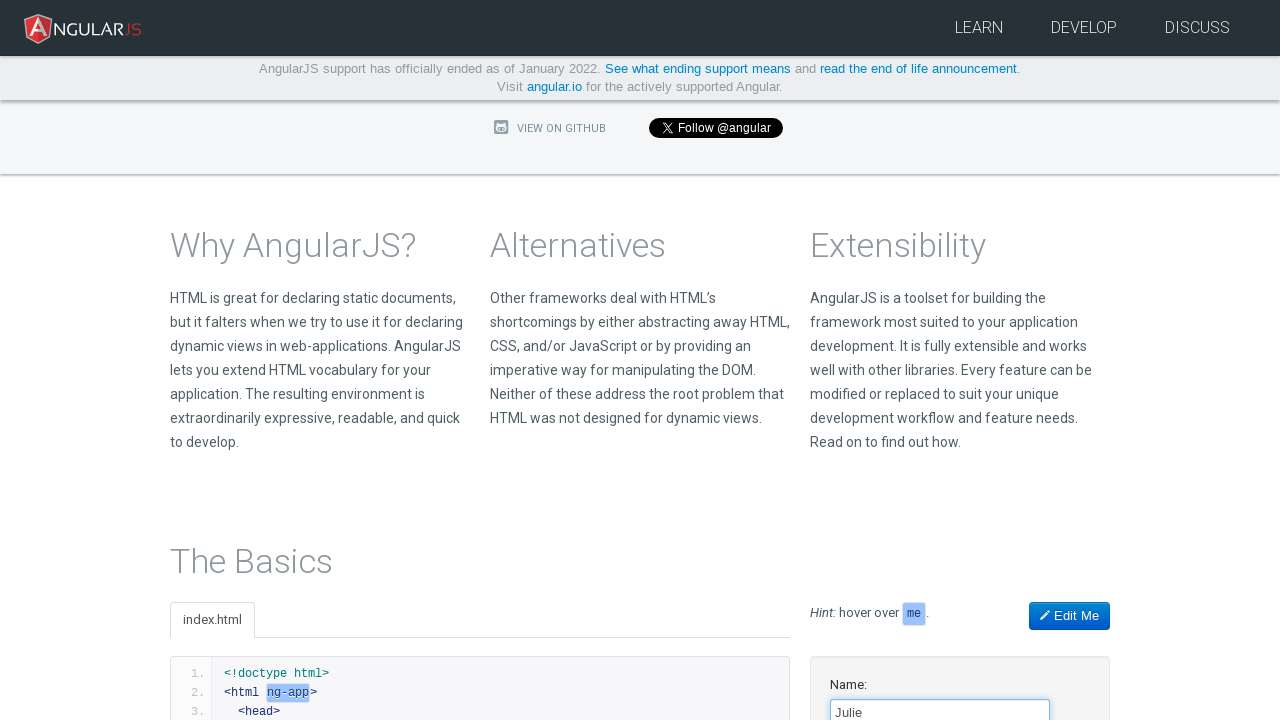

Greeting message 'Hello Julie!' appeared on page
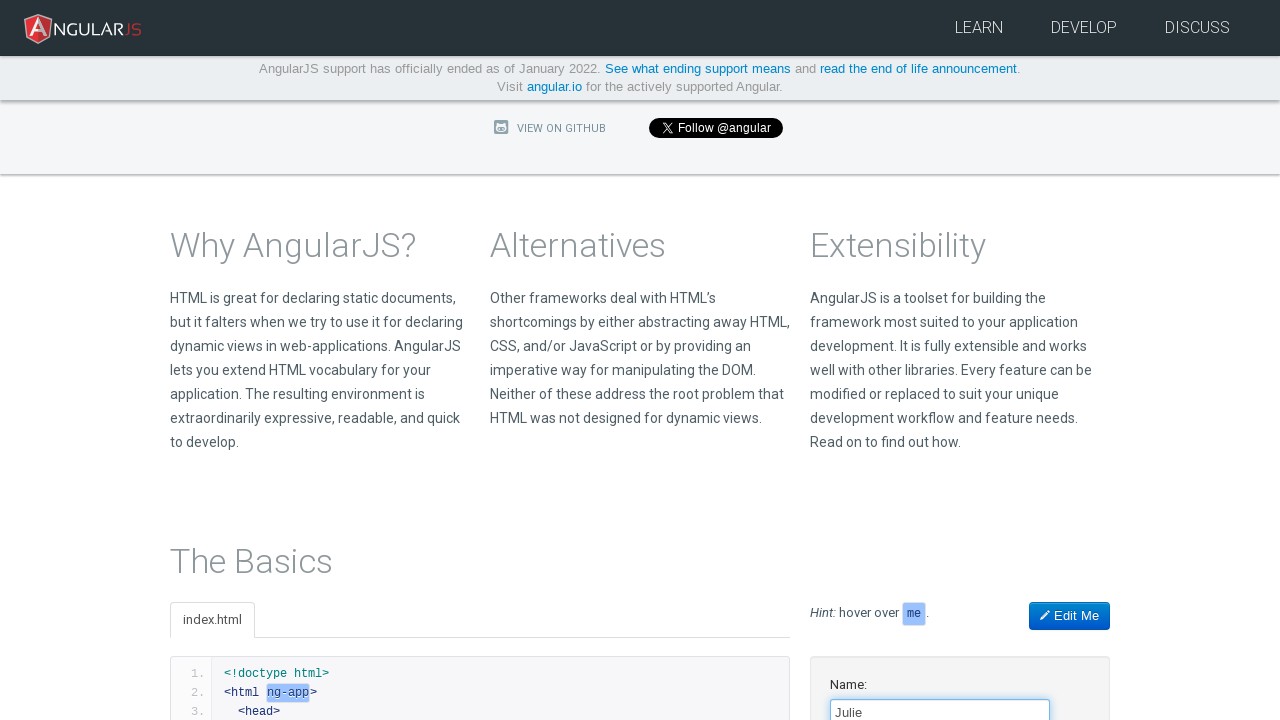

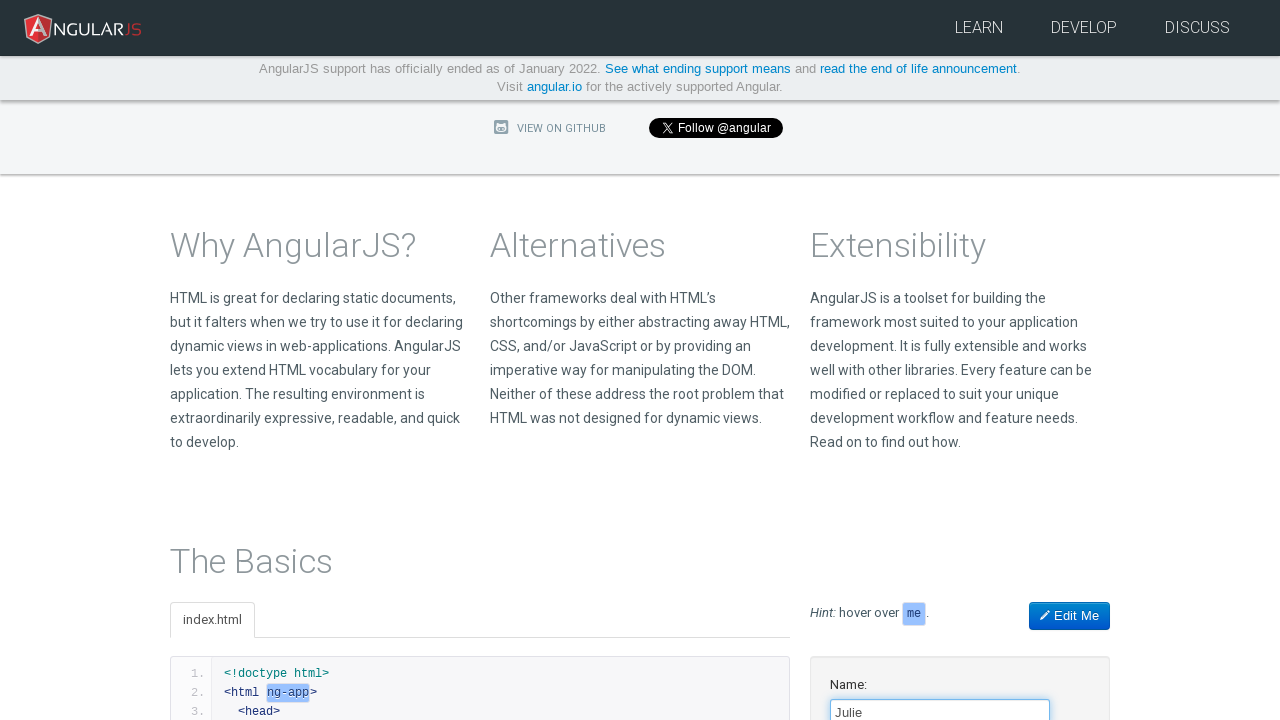